Tests dynamic controls page by clicking the Enable button, waiting for the input field to become enabled, then typing text into the field and clearing it

Starting URL: http://the-internet.herokuapp.com/dynamic_controls

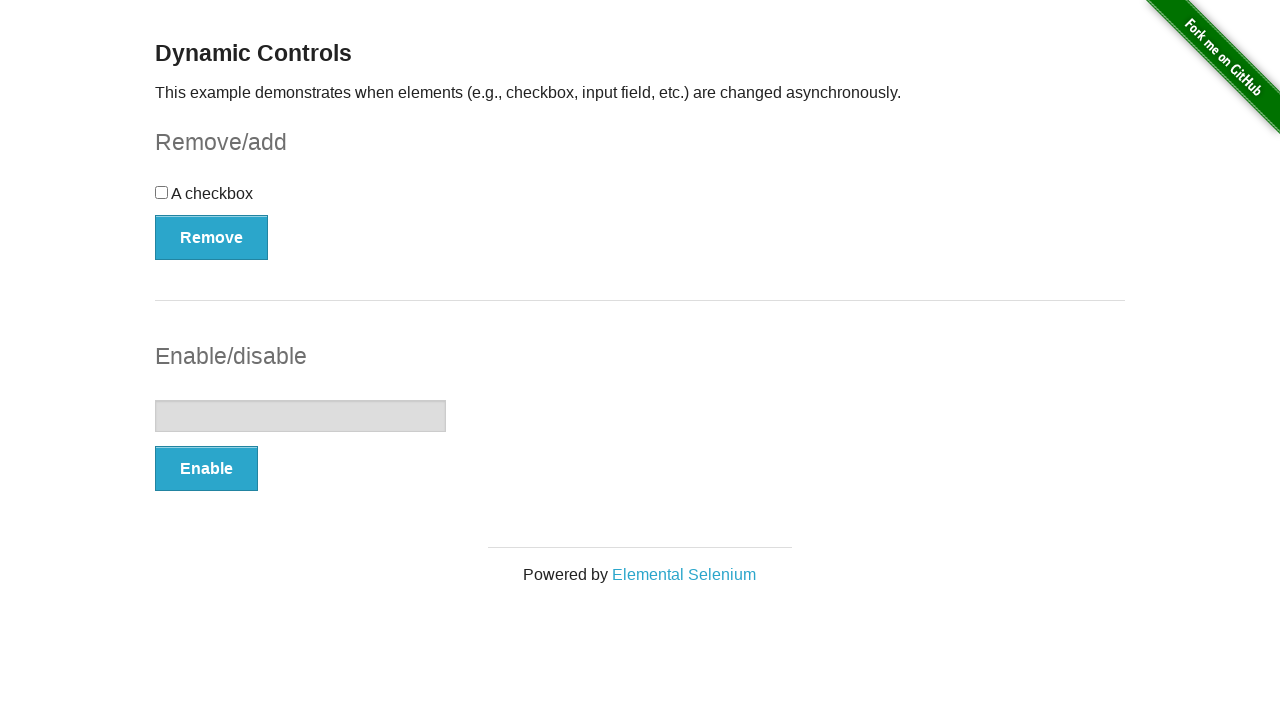

Clicked the Enable button at (206, 469) on xpath=//*[@id='input-example']/button
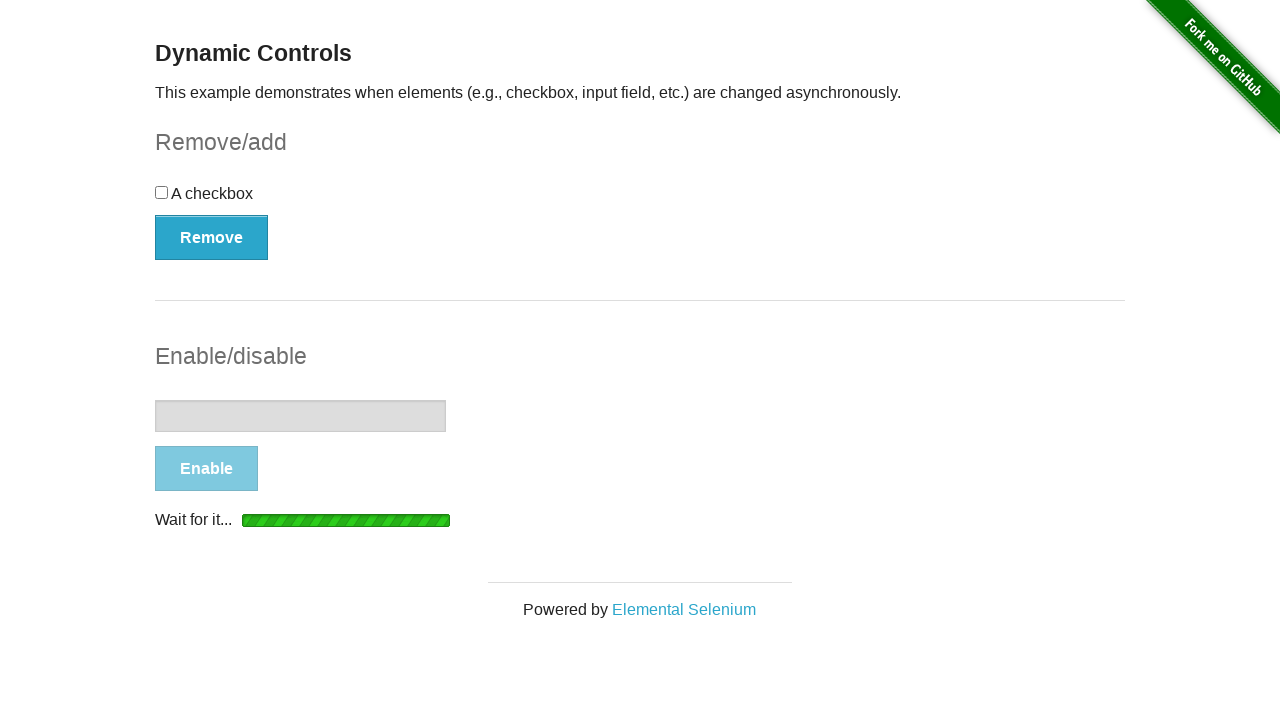

Input field became enabled
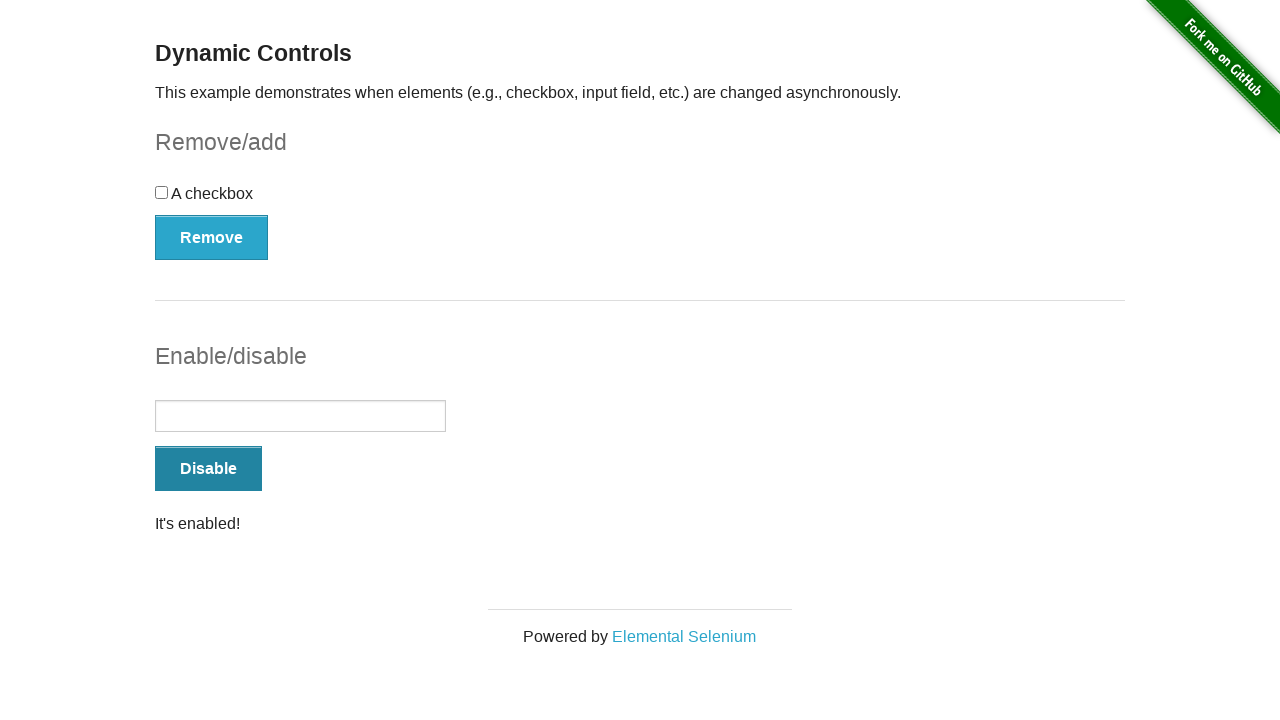

Success message appeared
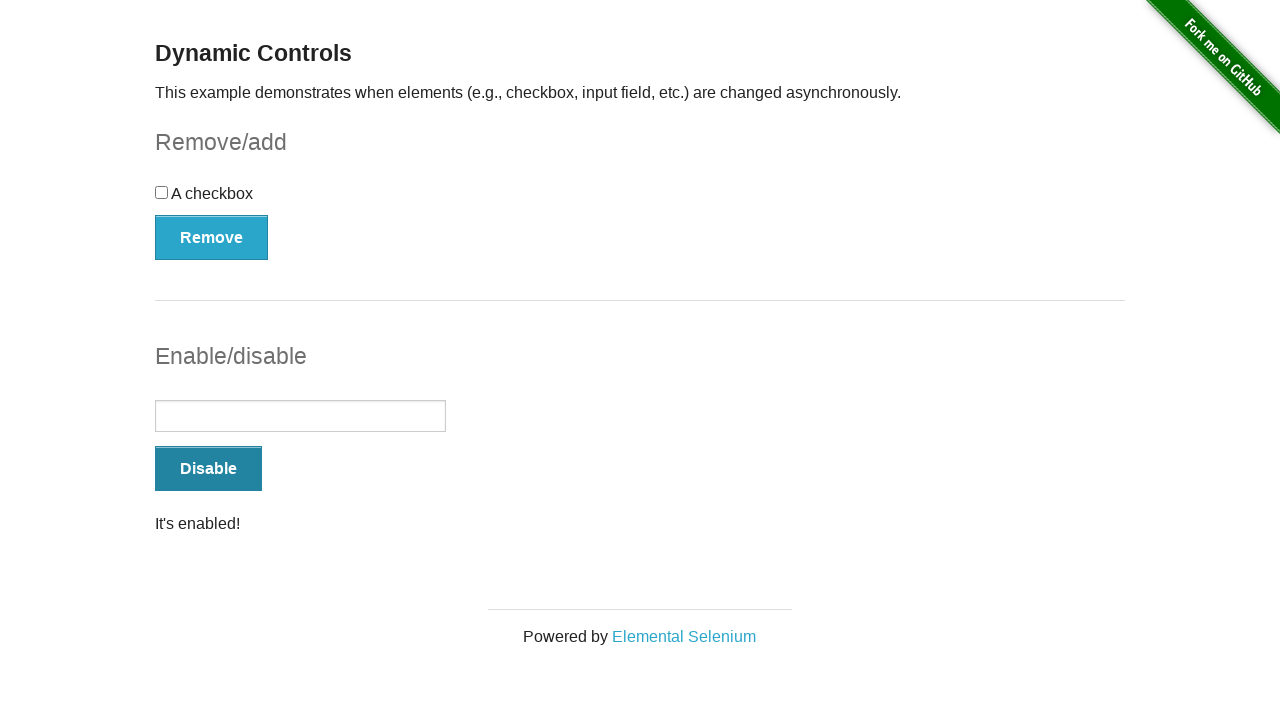

Typed 'Bootcamp' into the input field on #input-example input
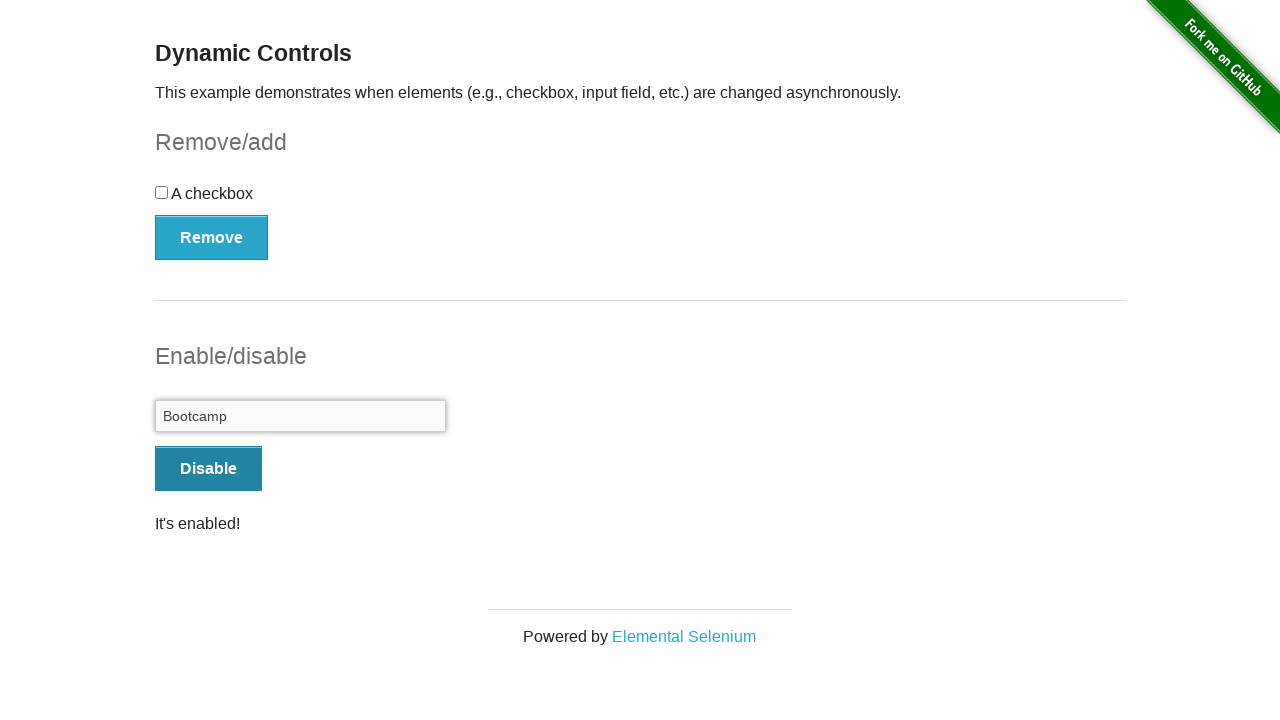

Cleared the input field on #input-example input
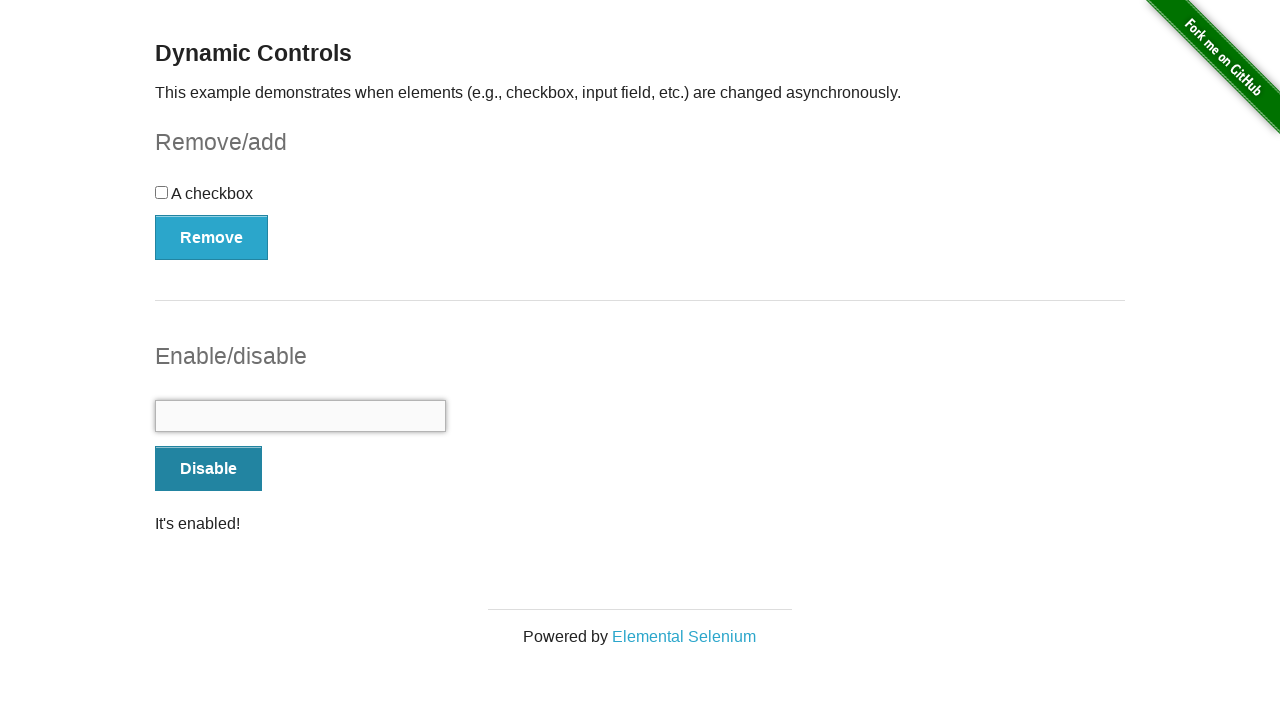

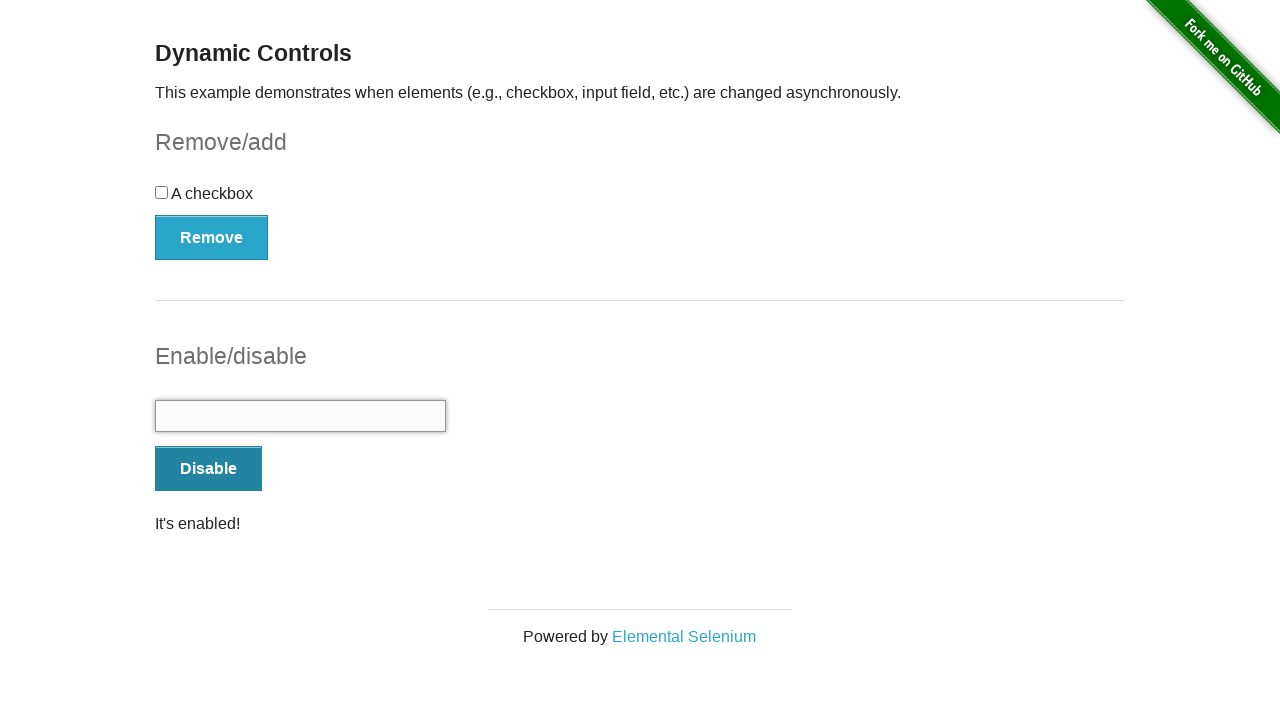